Tests various alert interactions including accepting, dismissing, and entering text into prompt alerts on a practice website

Starting URL: https://letcode.in/alert

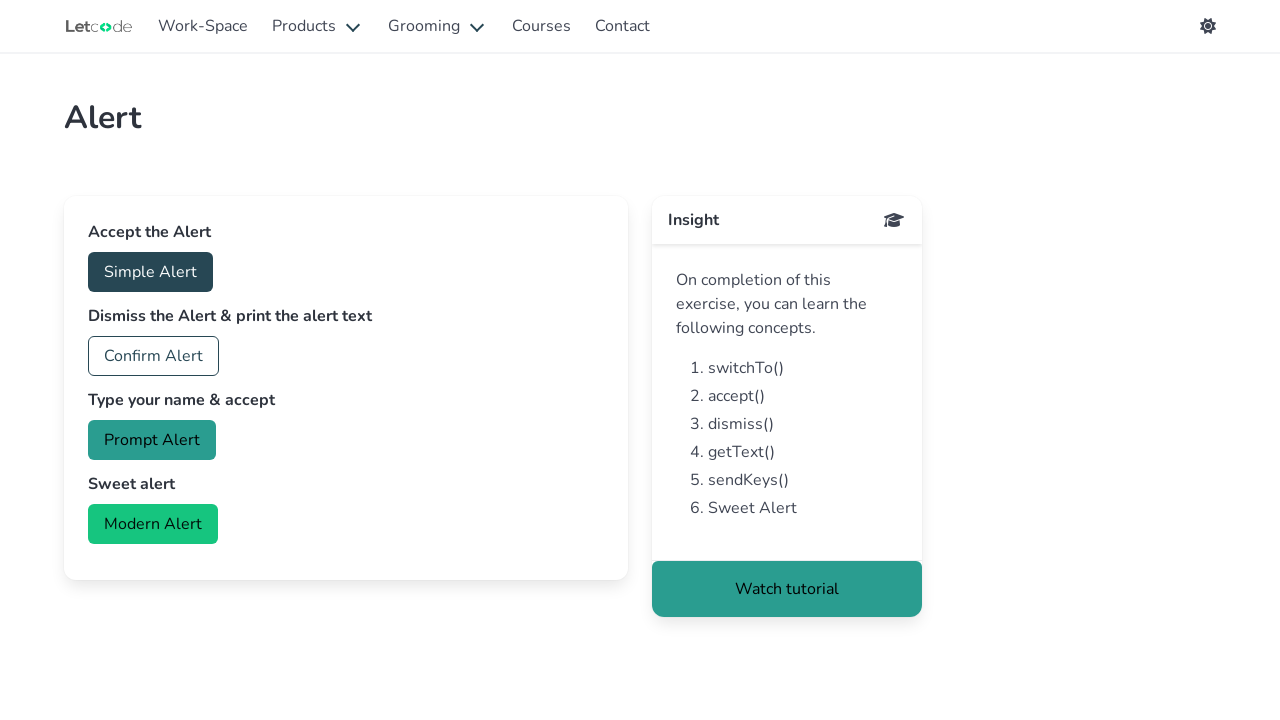

Clicked button to trigger simple alert at (150, 272) on #accept
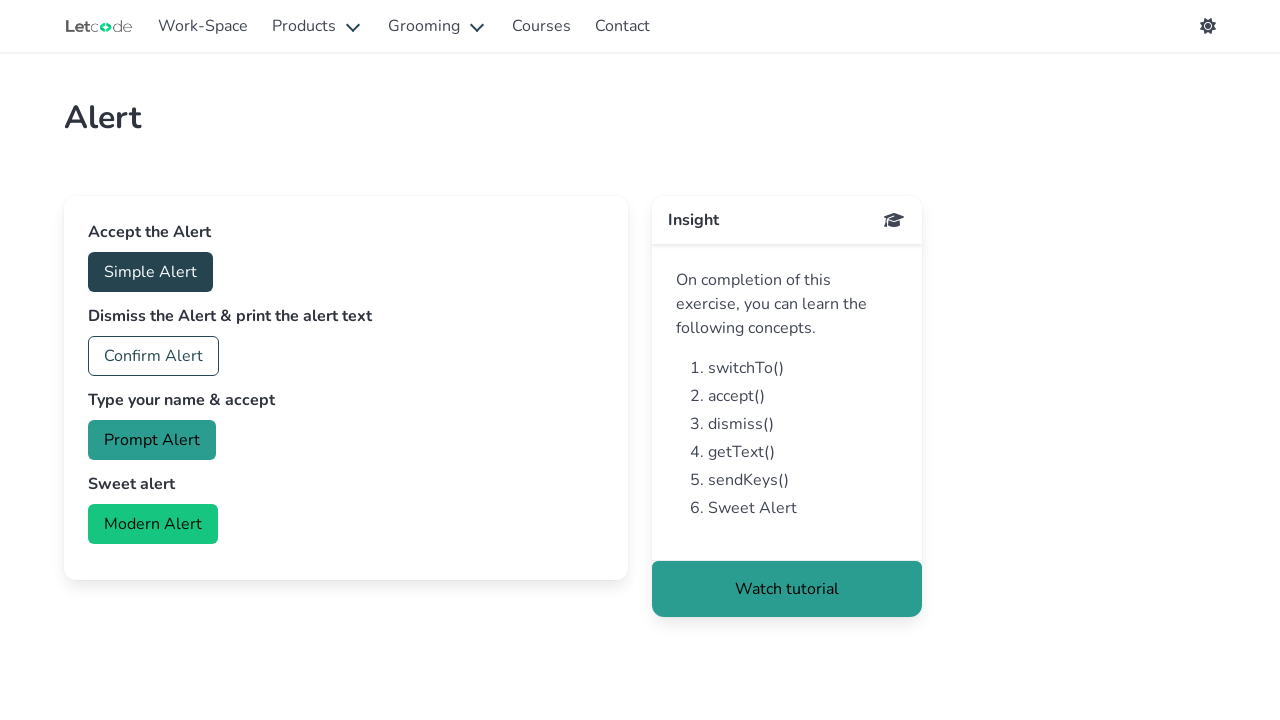

Set up dialog handler to accept alerts
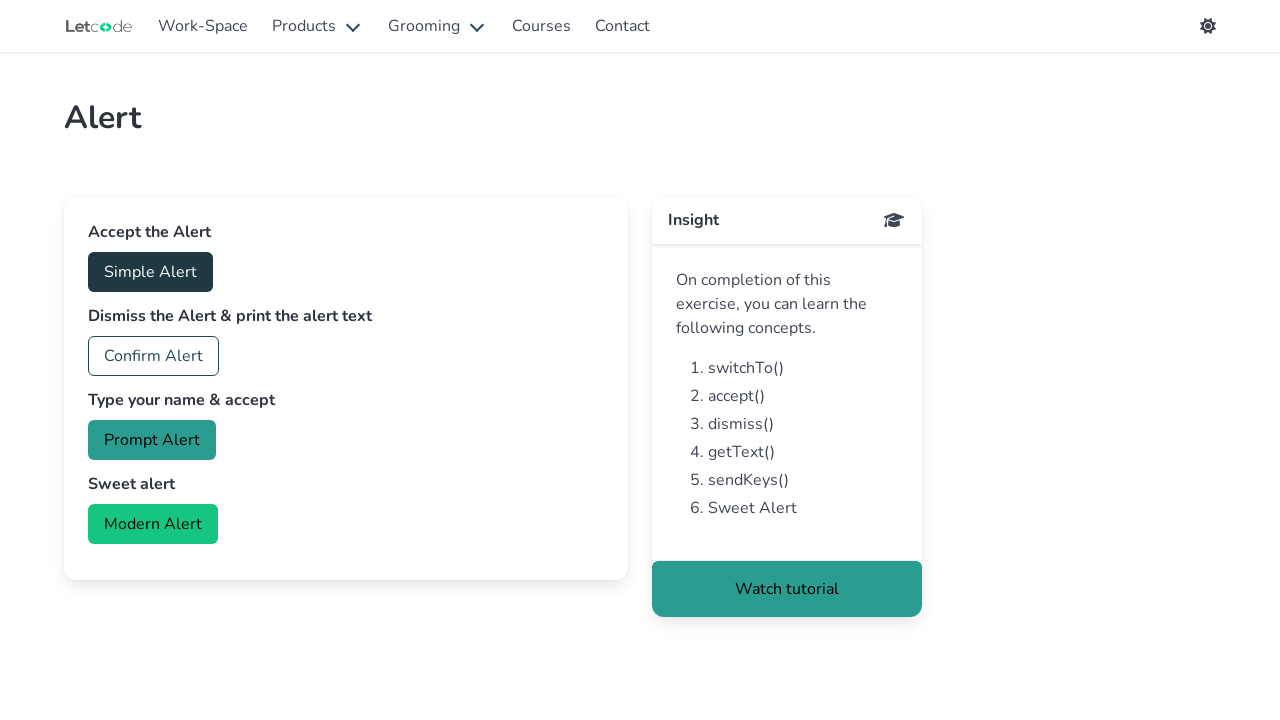

Clicked accept button and accepted the alert at (150, 272) on #accept
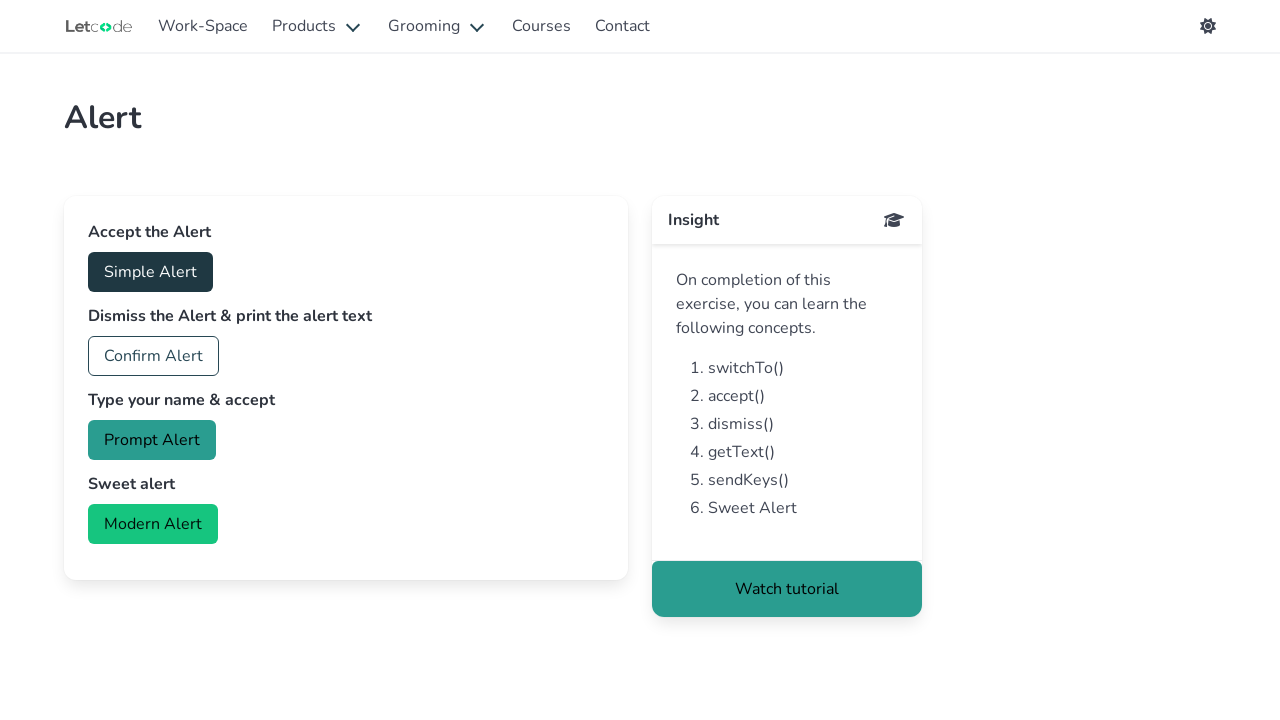

Clicked button to trigger confirmation dialog at (154, 356) on #confirm
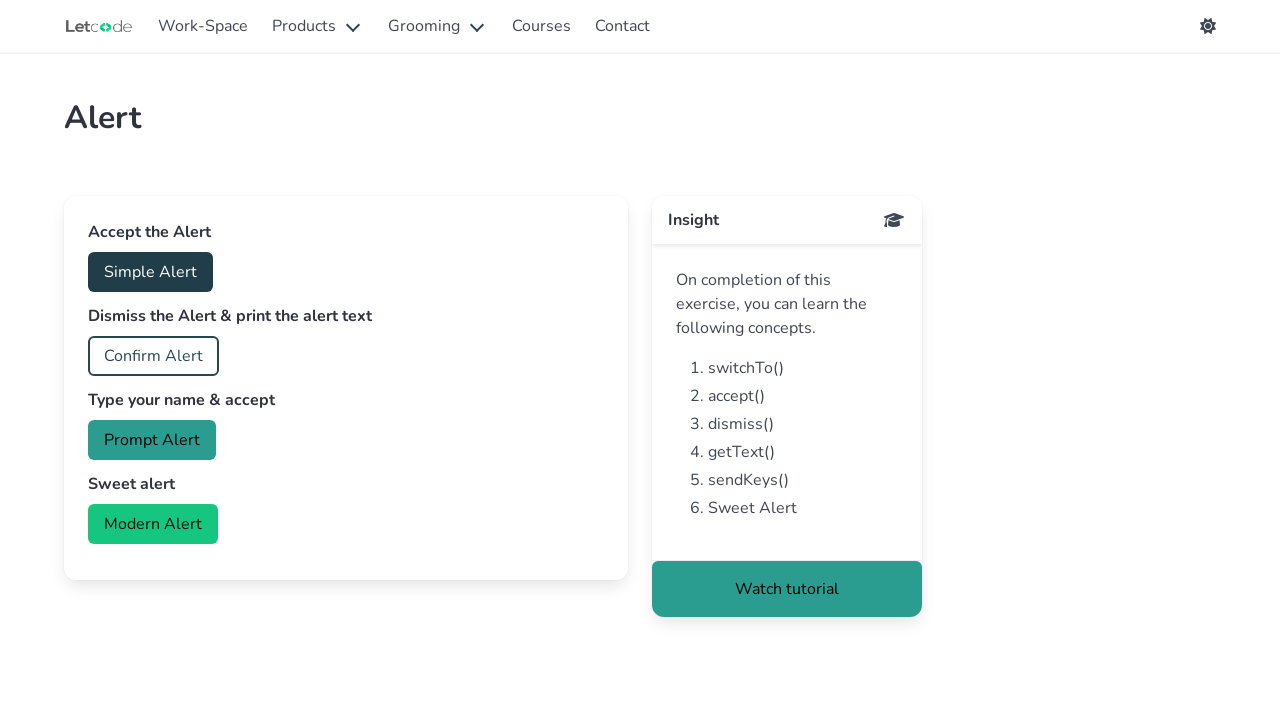

Set up dialog handler to dismiss confirmation
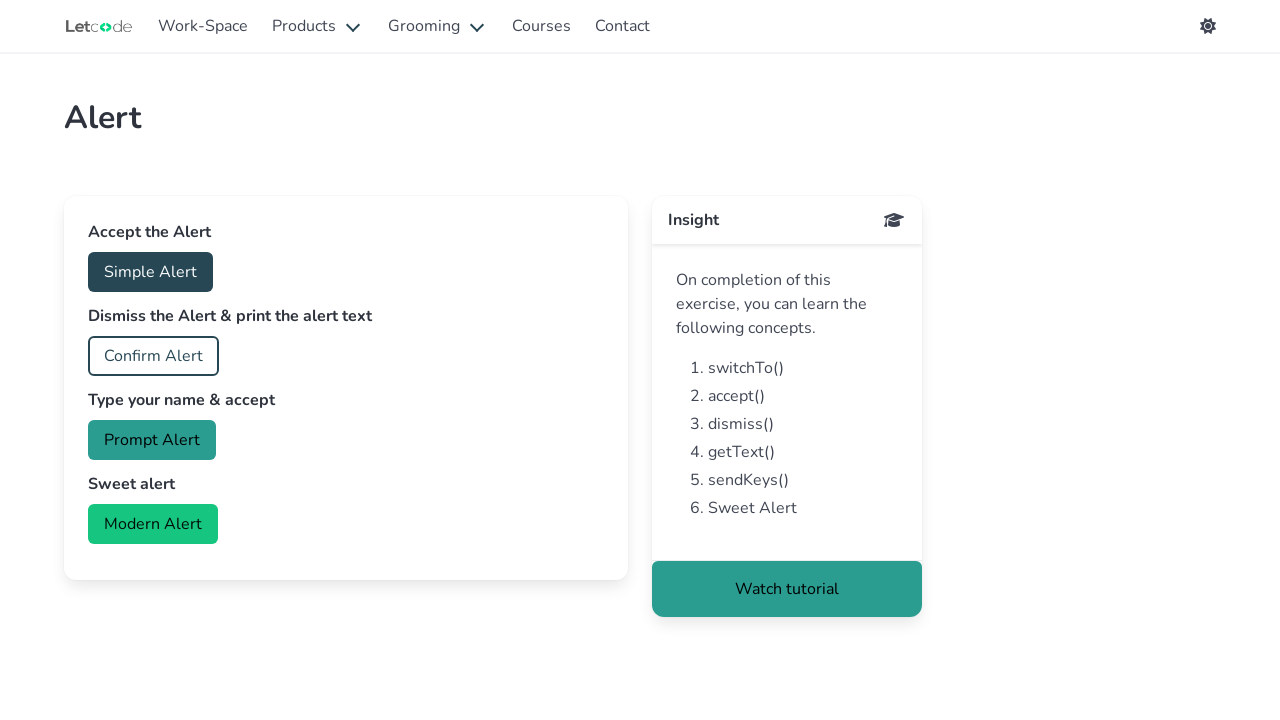

Clicked confirm button and dismissed the confirmation dialog at (154, 356) on #confirm
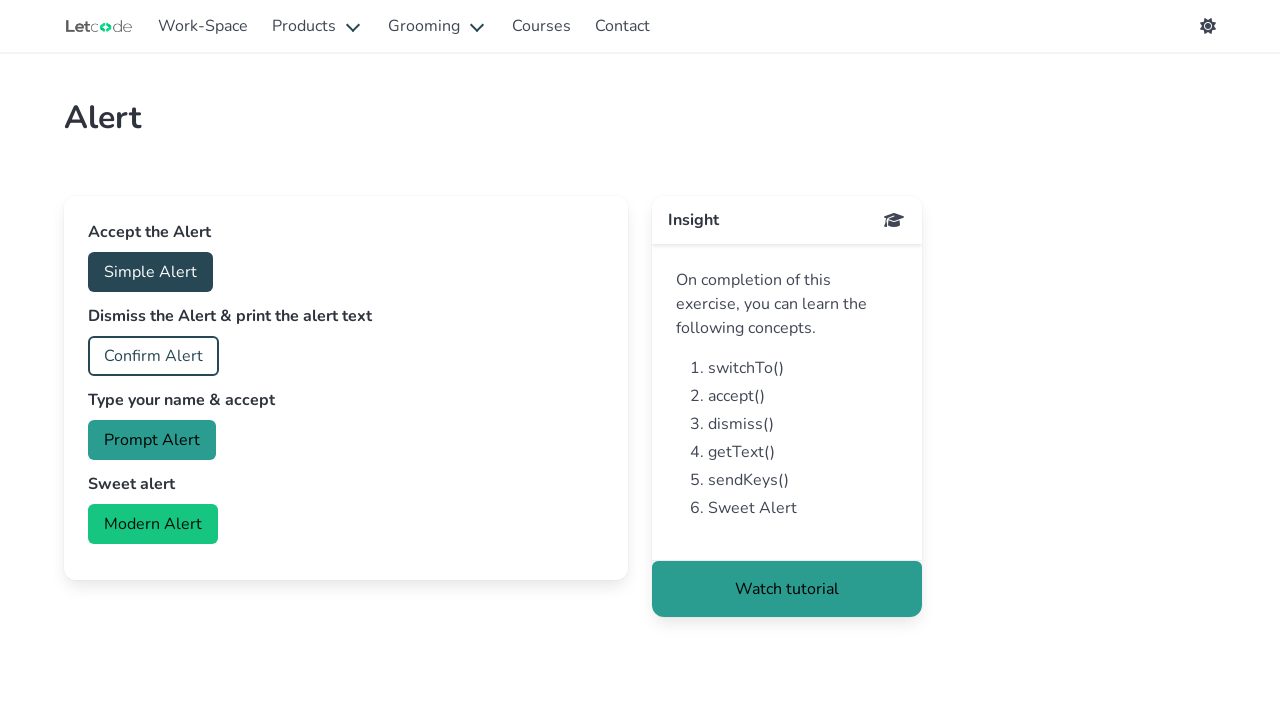

Clicked button to trigger prompt dialog at (152, 440) on #prompt
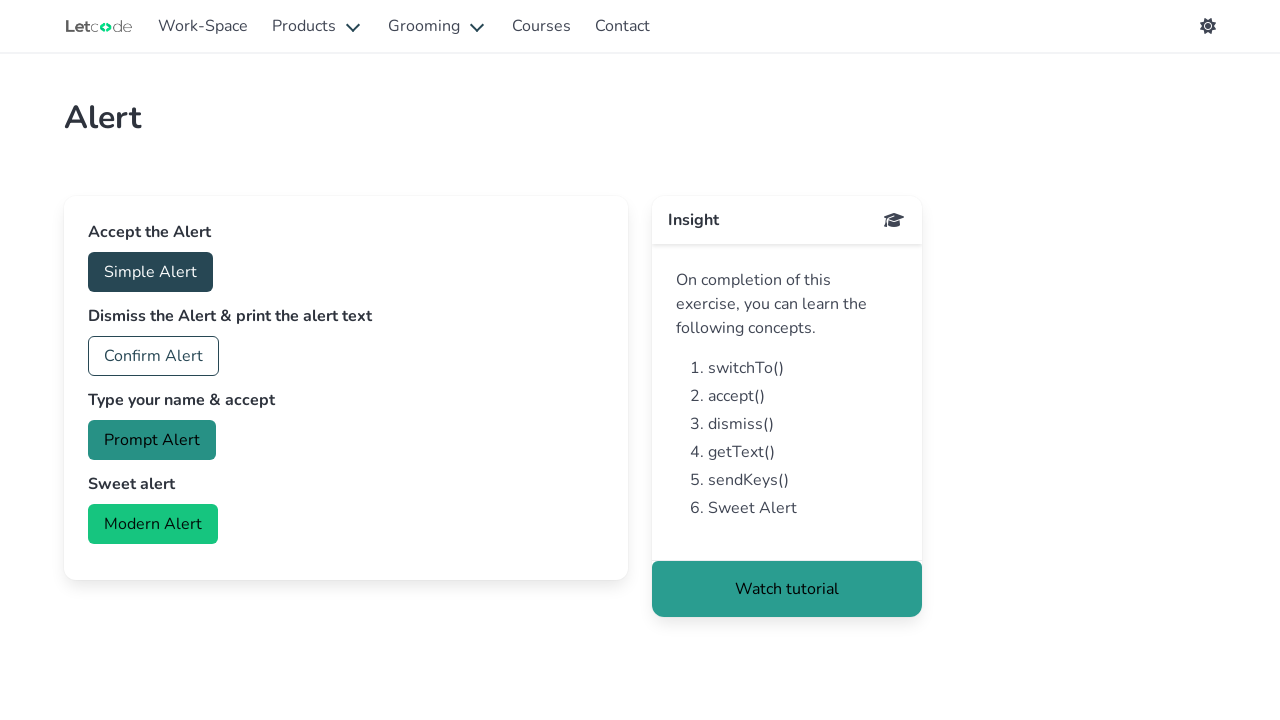

Set up dialog handler to enter 'test' and accept prompt
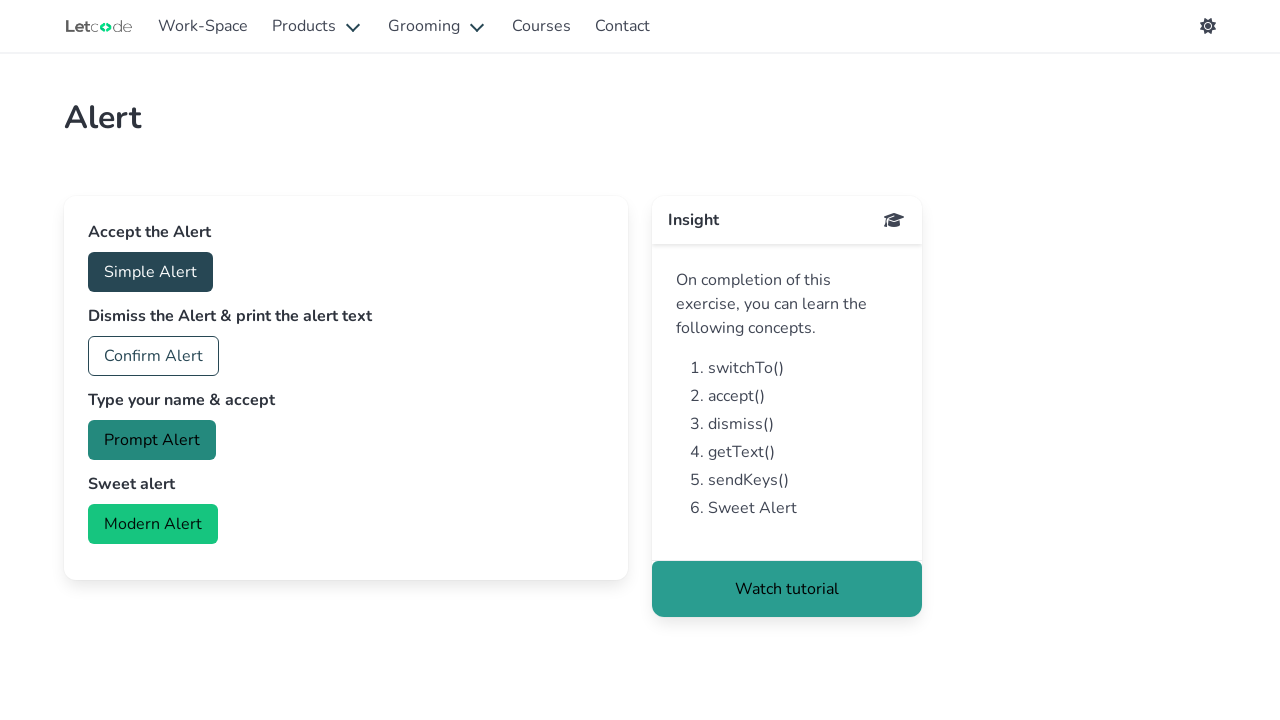

Clicked prompt button and entered text into the prompt dialog at (152, 440) on #prompt
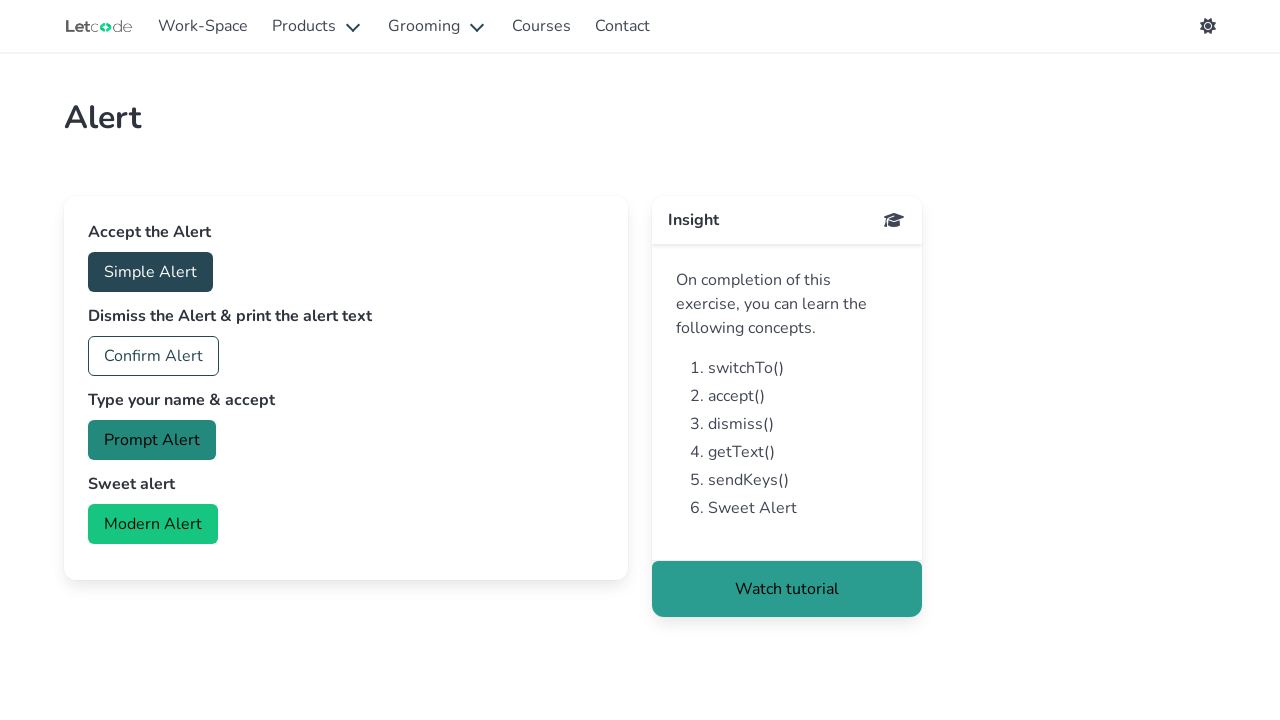

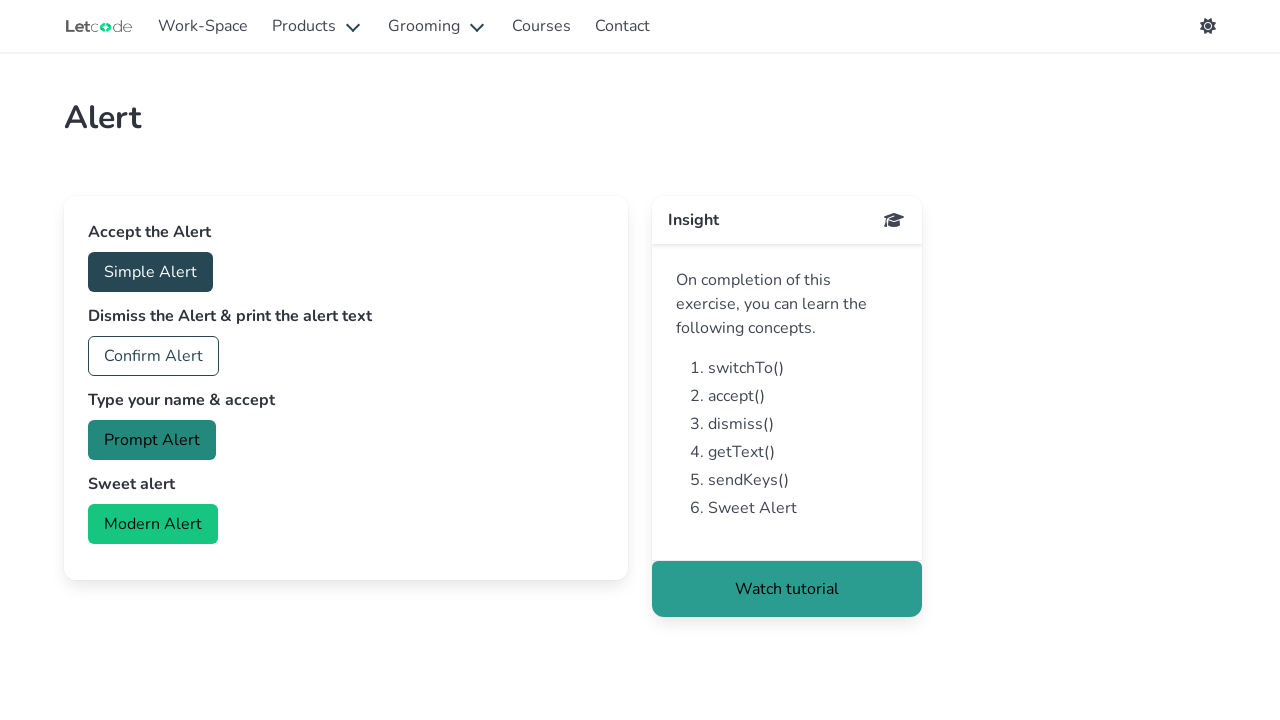